Tests editing a todo item by double-clicking, filling new text, and pressing Enter

Starting URL: https://demo.playwright.dev/todomvc

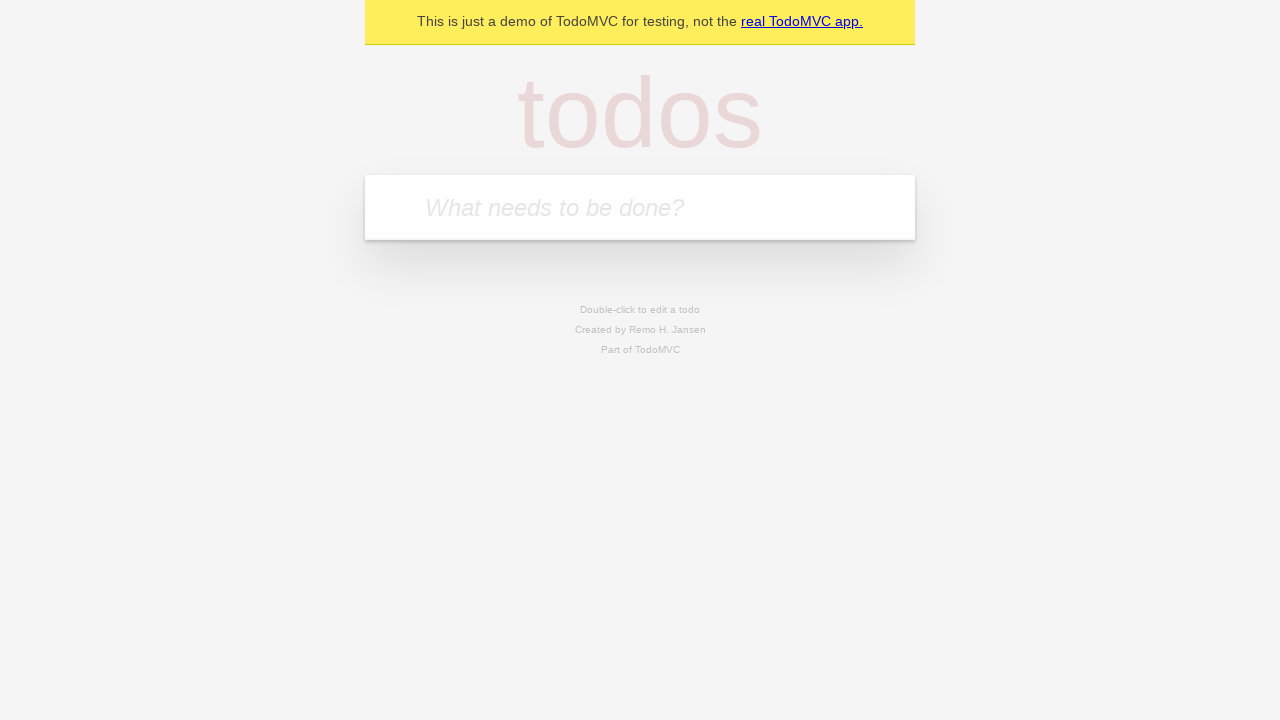

Filled new todo field with 'buy some cheese' on internal:attr=[placeholder="What needs to be done?"i]
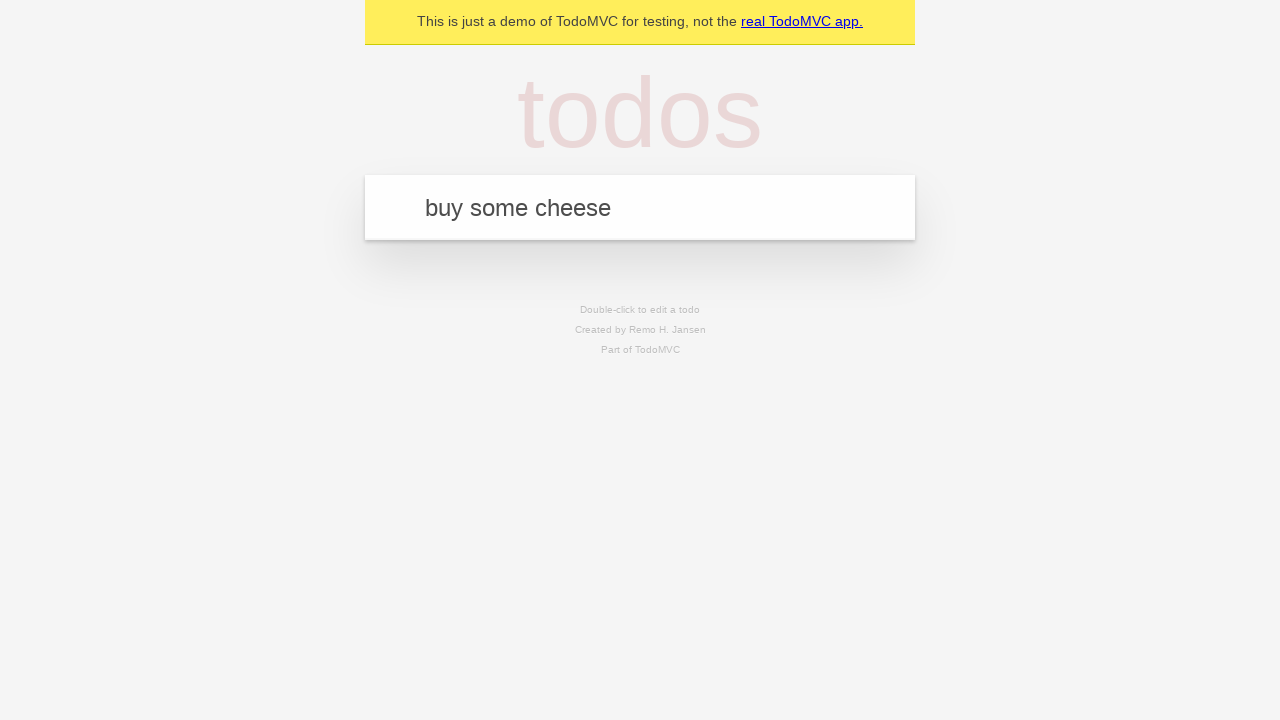

Pressed Enter to create todo 'buy some cheese' on internal:attr=[placeholder="What needs to be done?"i]
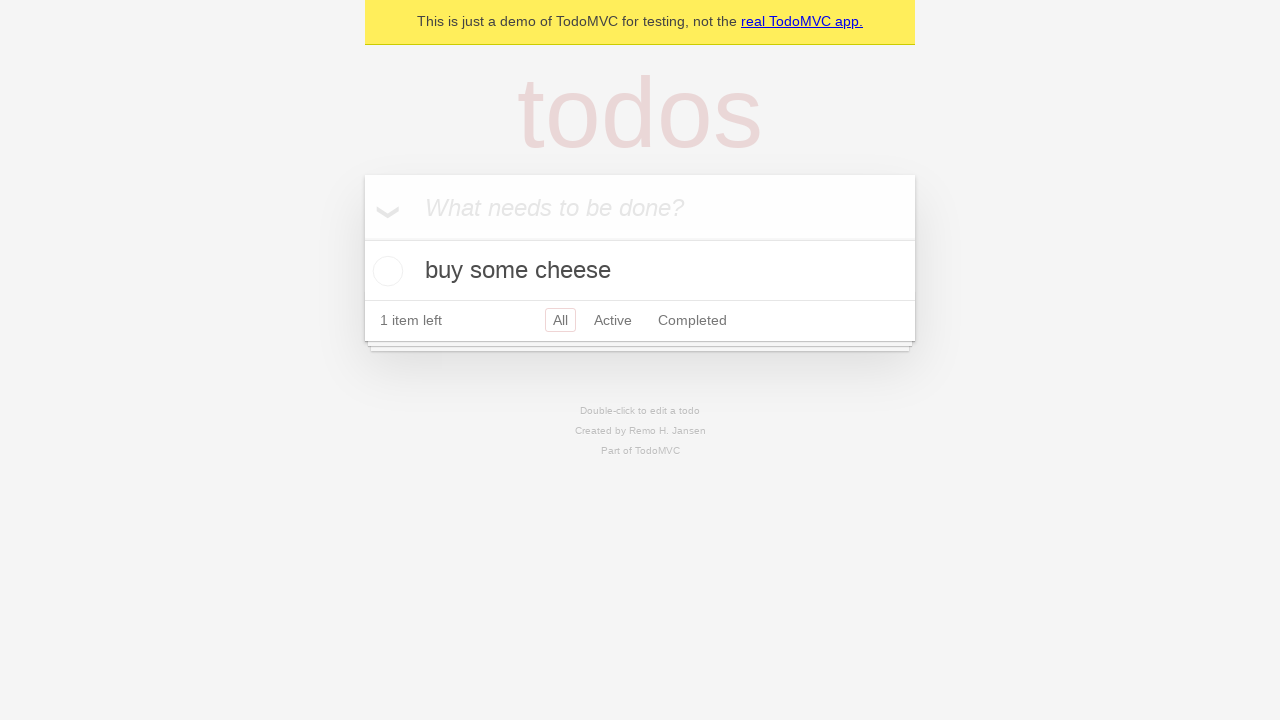

Filled new todo field with 'feed the cat' on internal:attr=[placeholder="What needs to be done?"i]
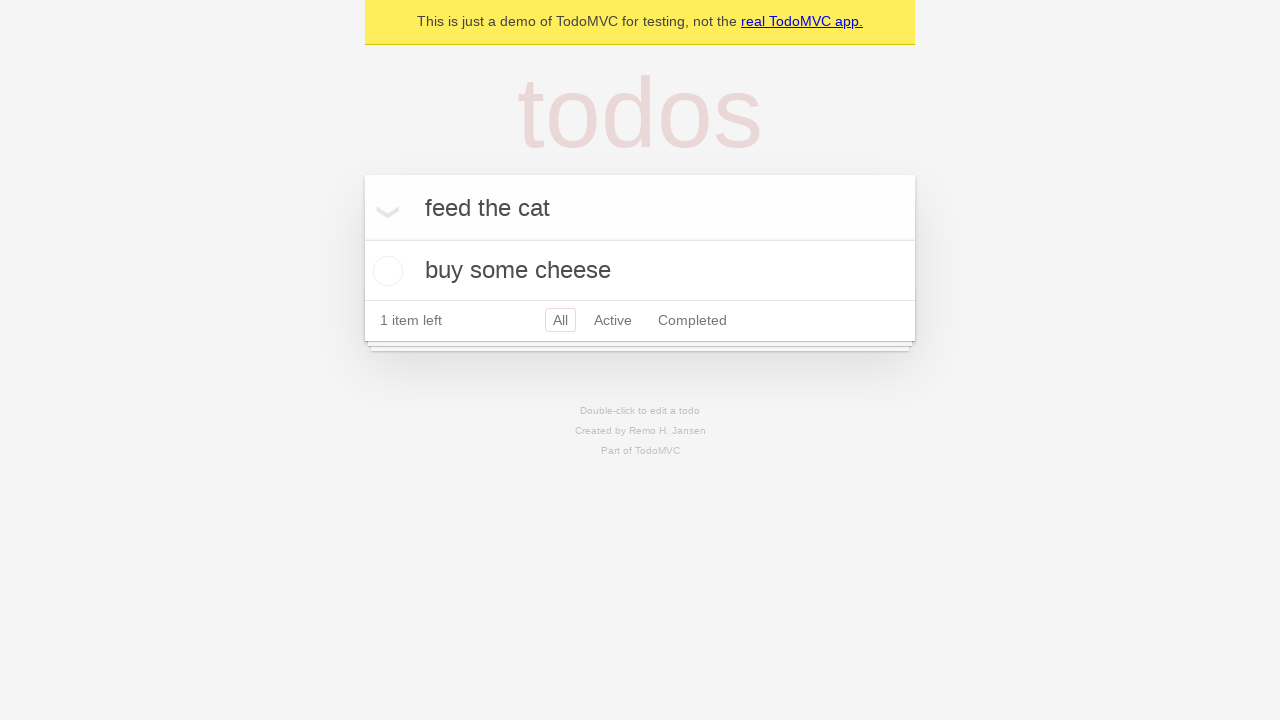

Pressed Enter to create todo 'feed the cat' on internal:attr=[placeholder="What needs to be done?"i]
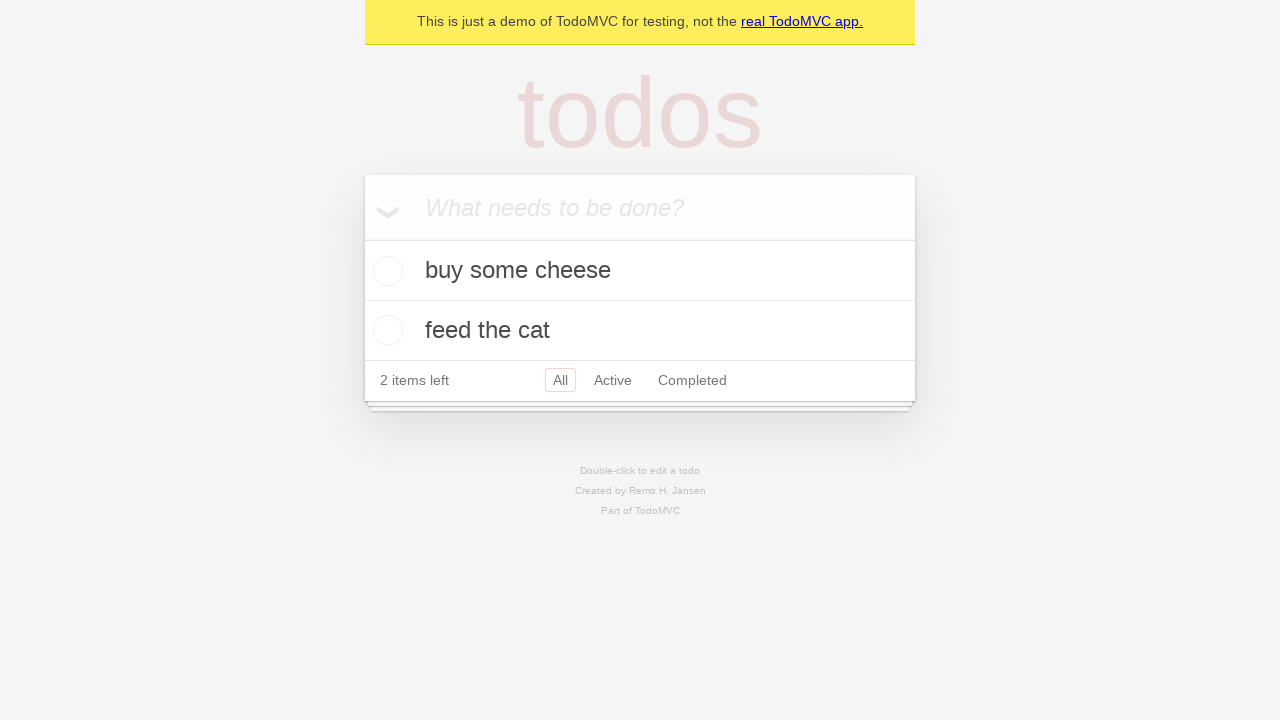

Filled new todo field with 'book a doctors appointment' on internal:attr=[placeholder="What needs to be done?"i]
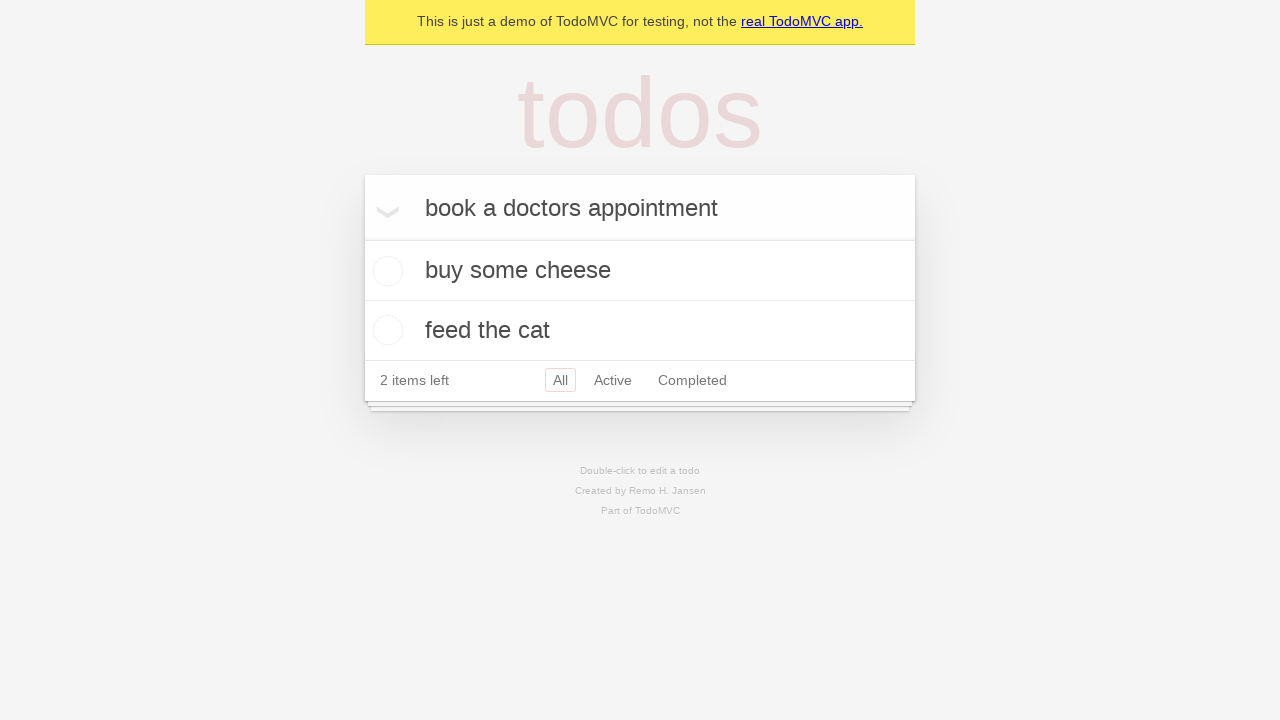

Pressed Enter to create todo 'book a doctors appointment' on internal:attr=[placeholder="What needs to be done?"i]
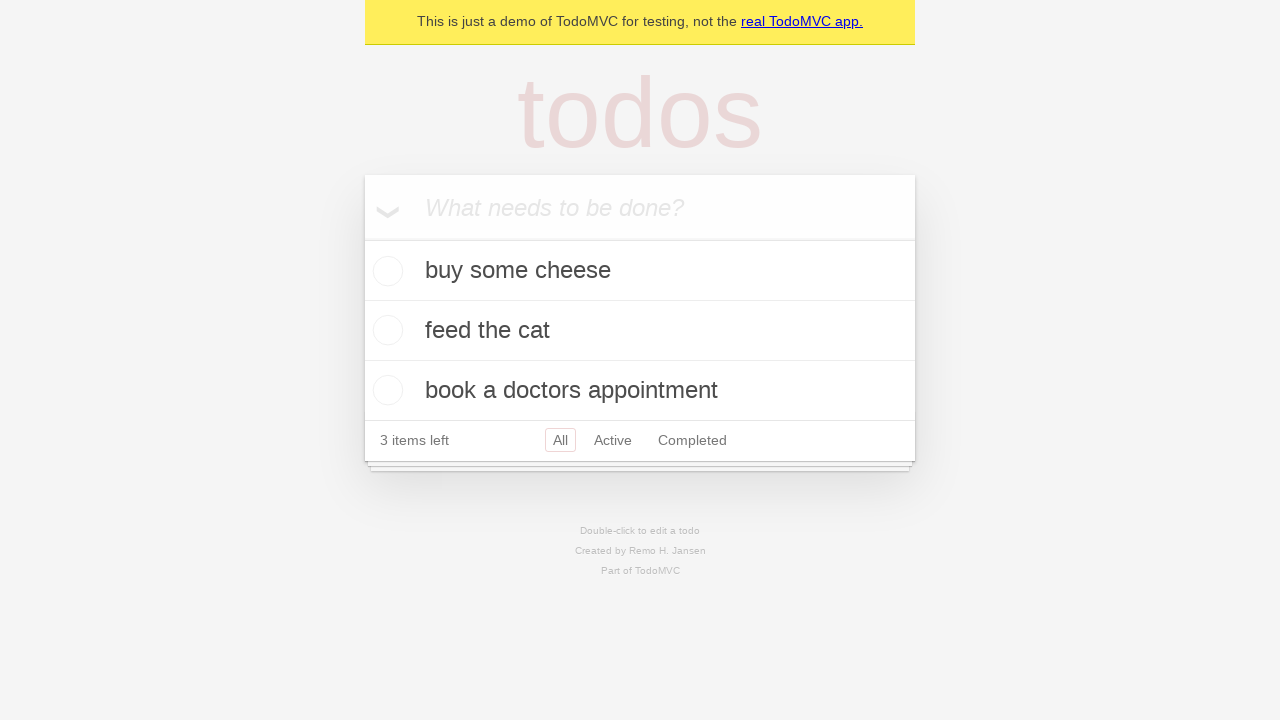

Located all todo items
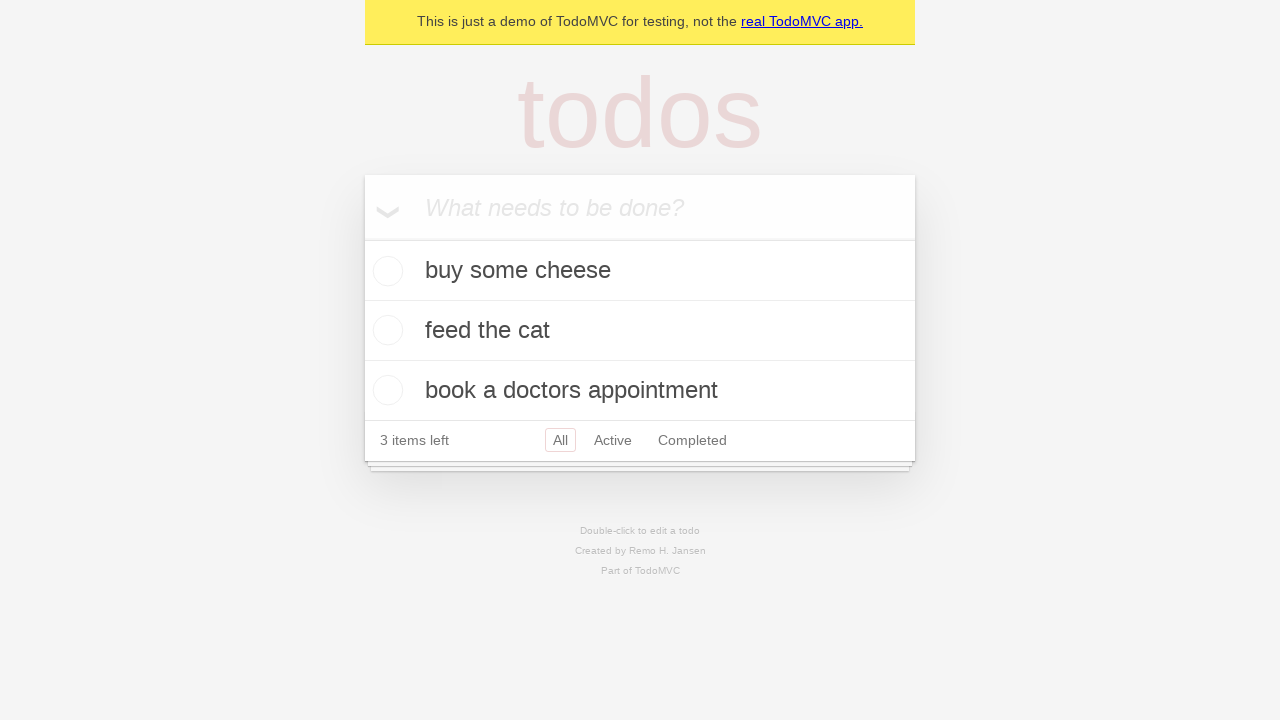

Selected second todo item
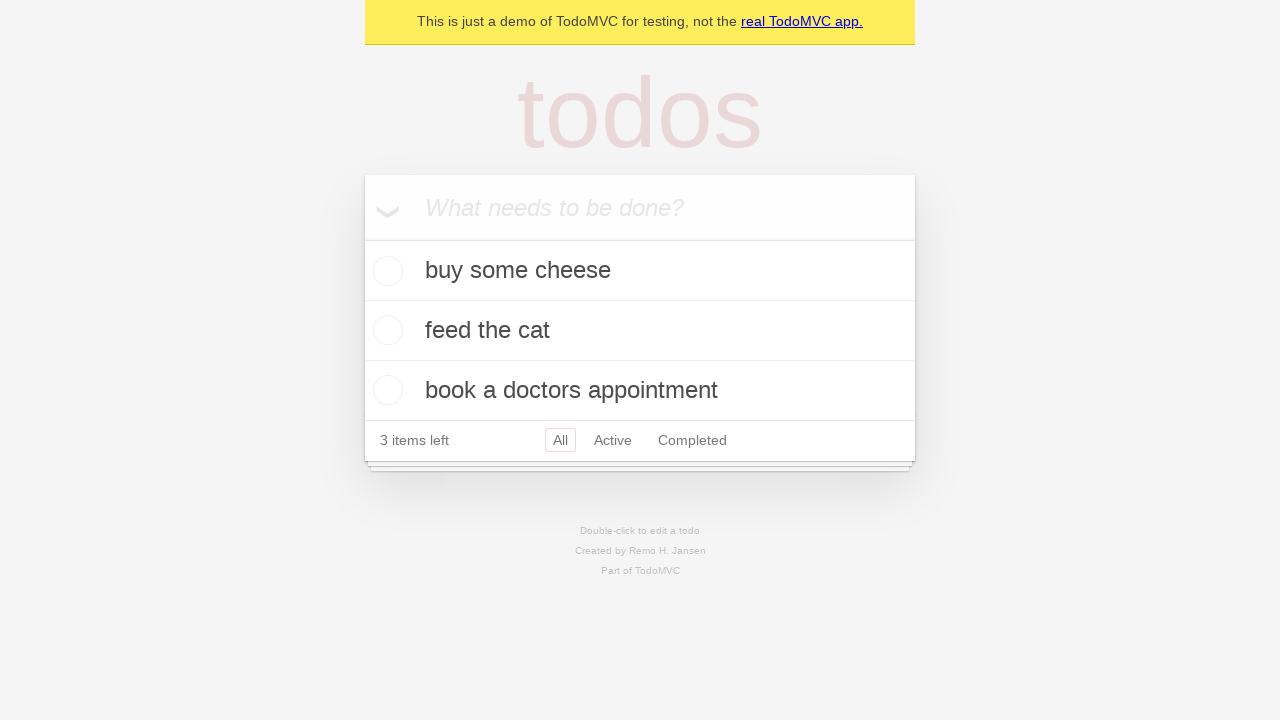

Double-clicked second todo item to enter edit mode at (640, 331) on internal:testid=[data-testid="todo-item"s] >> nth=1
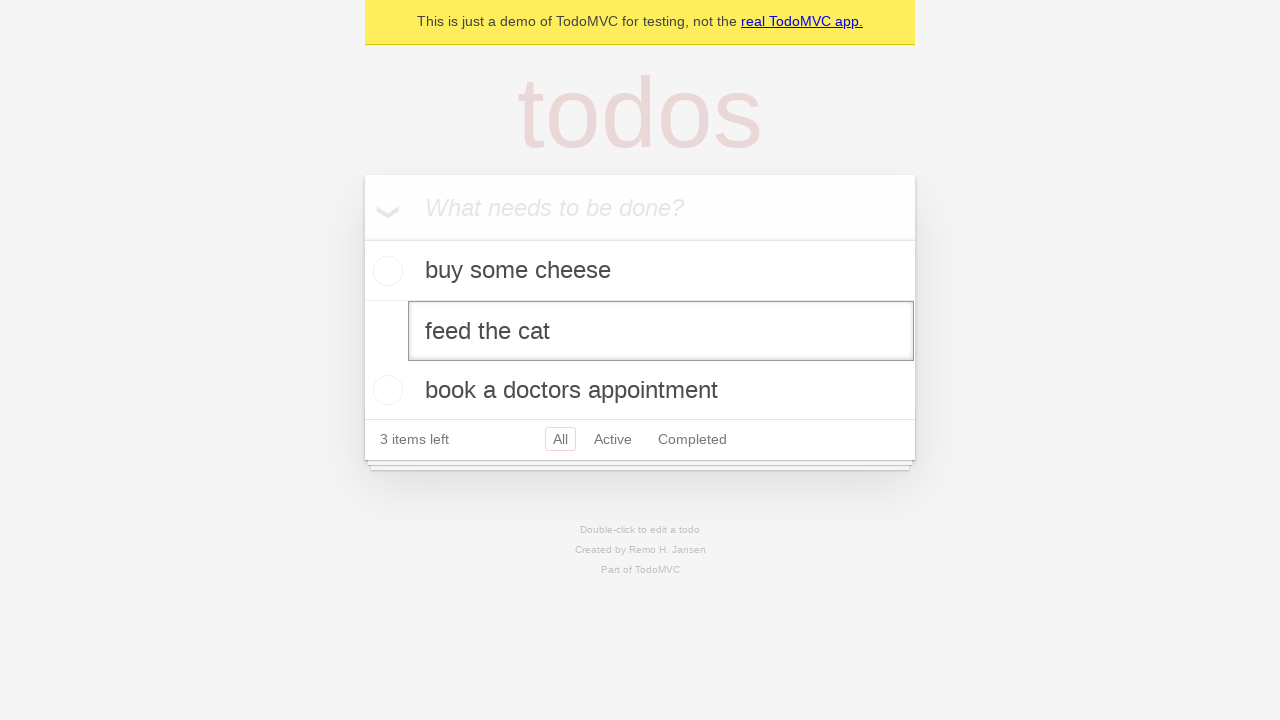

Filled edit field with new text 'buy some sausages' on internal:testid=[data-testid="todo-item"s] >> nth=1 >> internal:role=textbox[nam
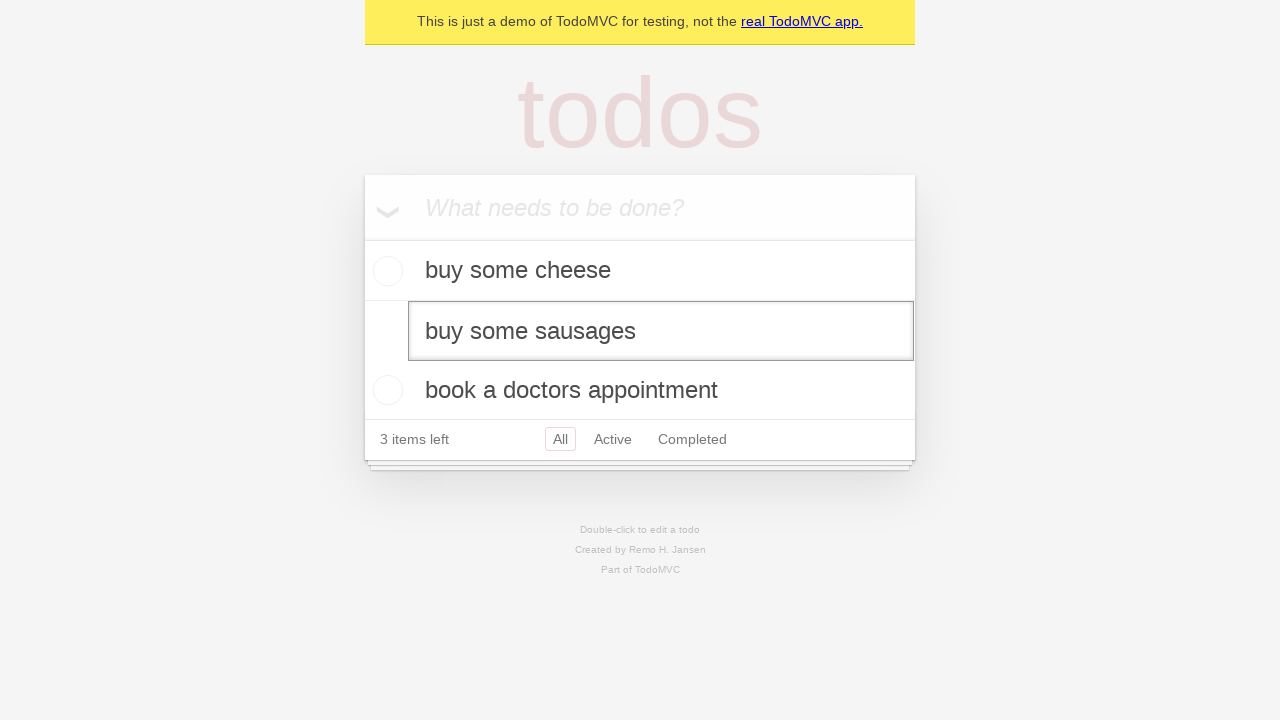

Pressed Enter to save edited todo item on internal:testid=[data-testid="todo-item"s] >> nth=1 >> internal:role=textbox[nam
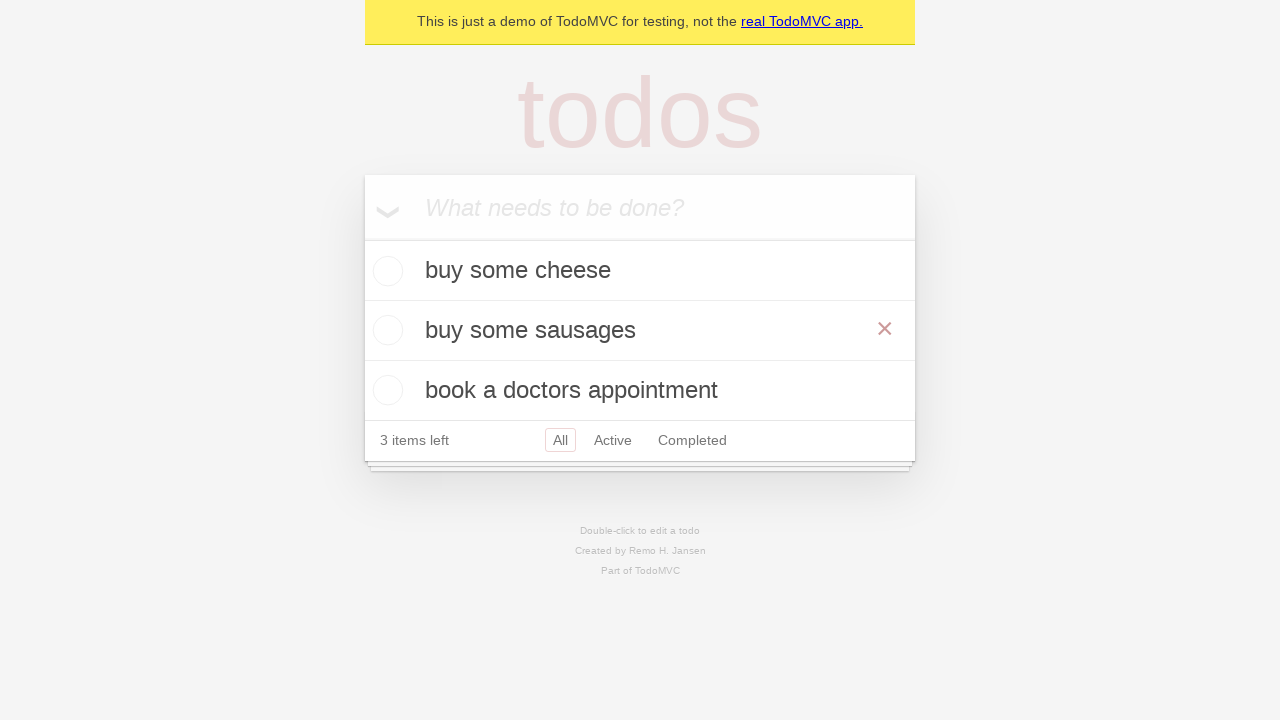

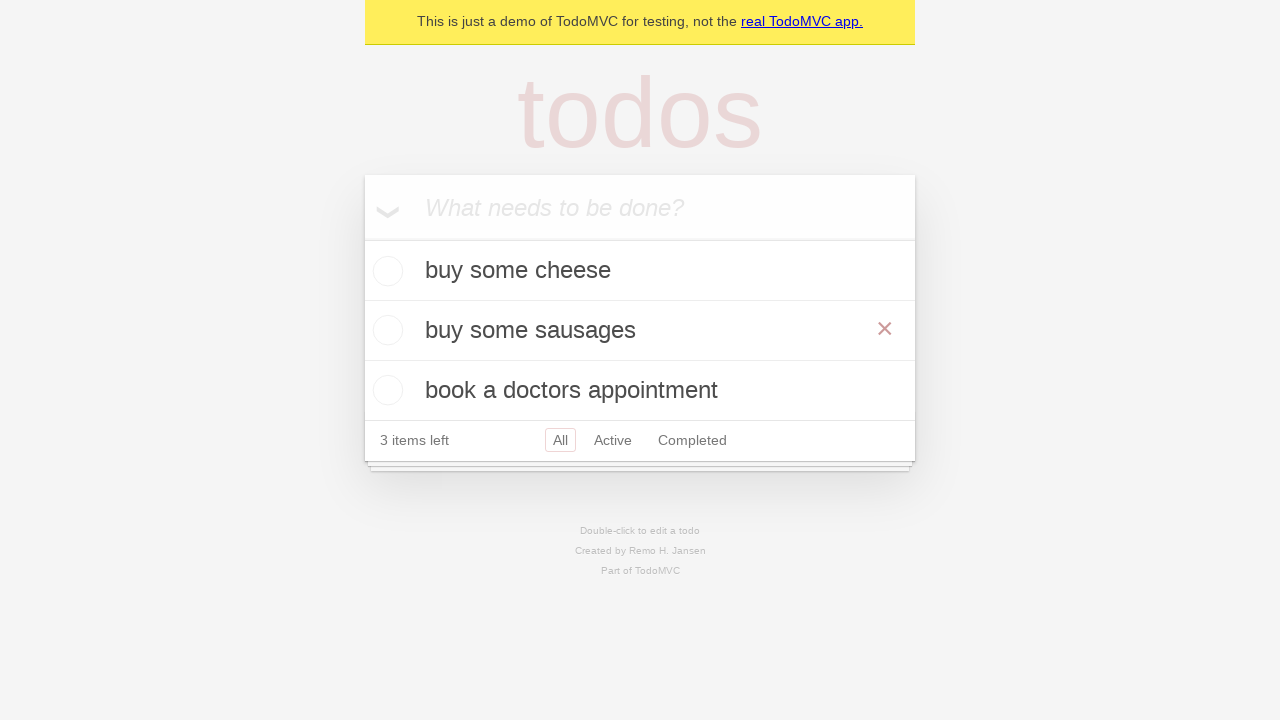